Tests the add element functionality by clicking the "Add Element" button and verifying that a delete button appears

Starting URL: http://the-internet.herokuapp.com/add_remove_elements/

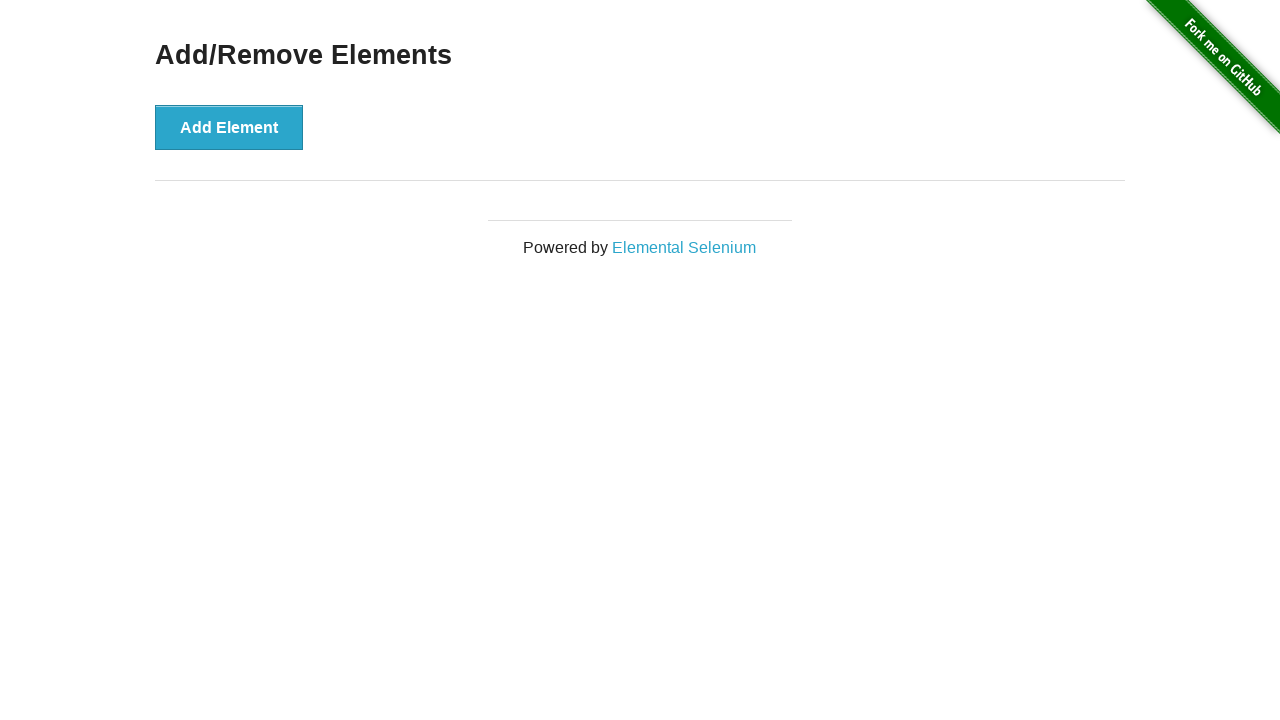

Clicked the 'Add Element' button at (229, 127) on button
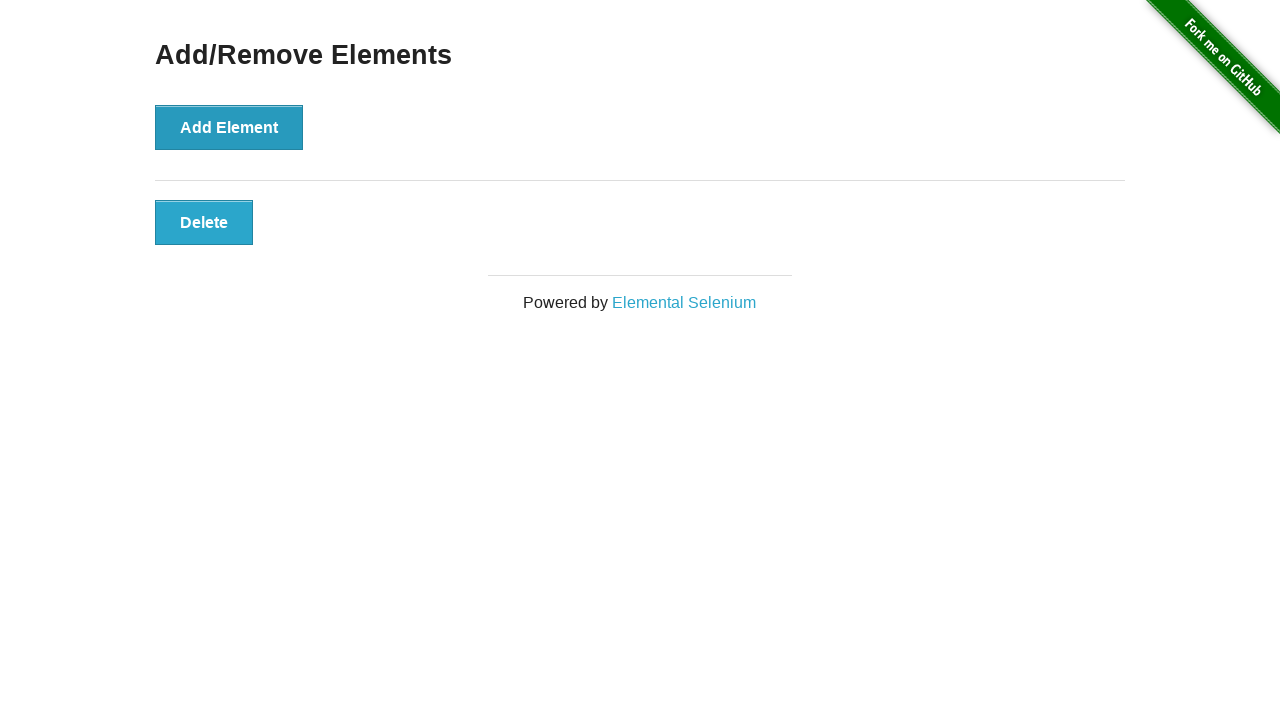

Delete button appeared after clicking 'Add Element'
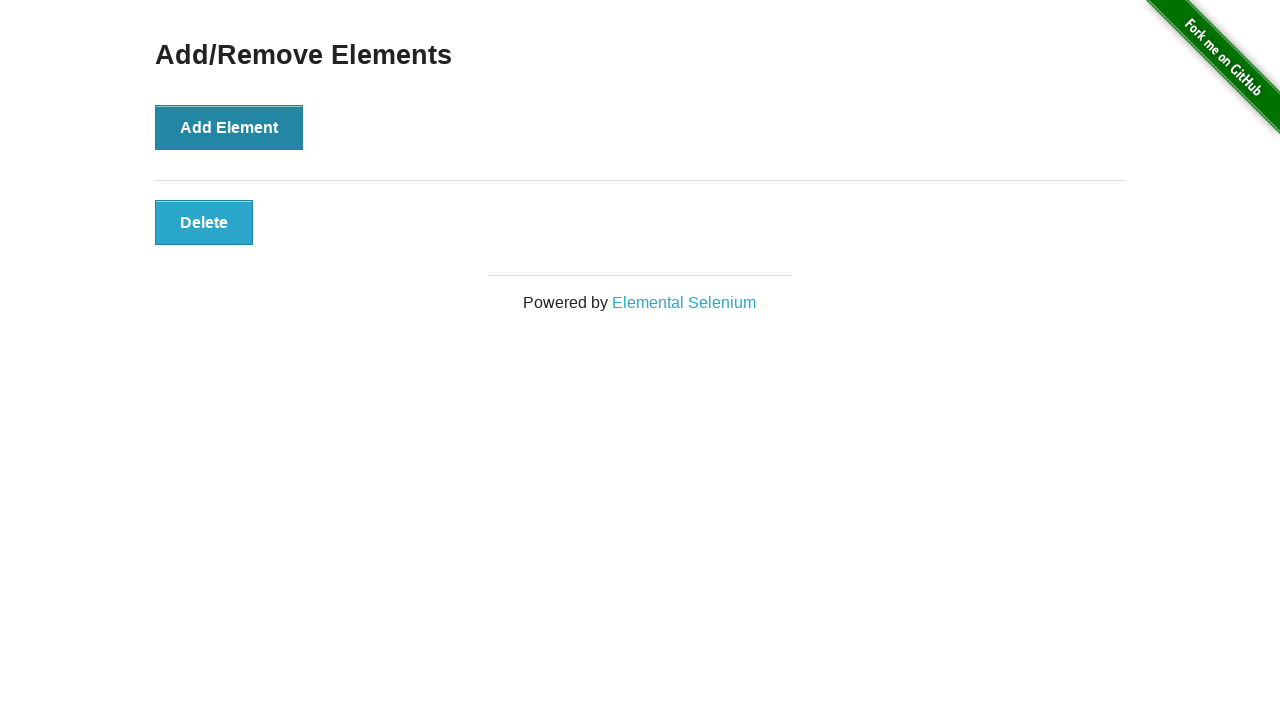

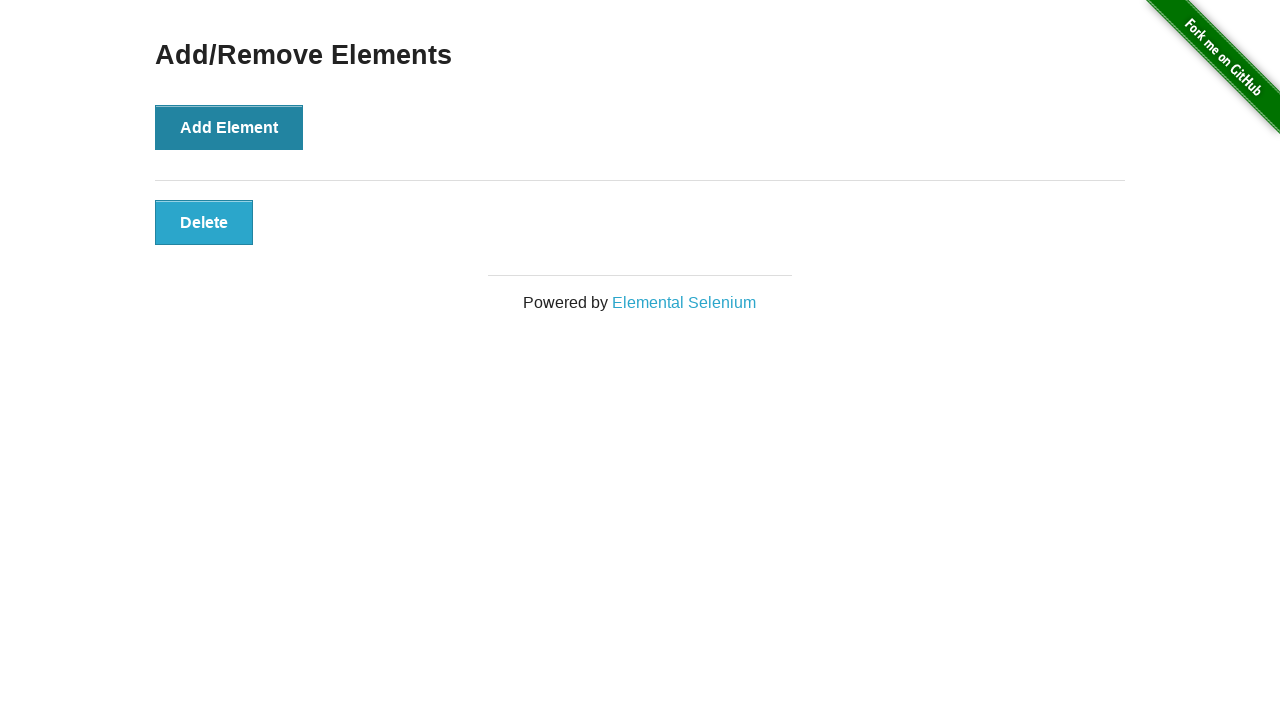